Tests editing a todo item by double-clicking on it and changing its text

Starting URL: https://demo.playwright.dev/todomvc

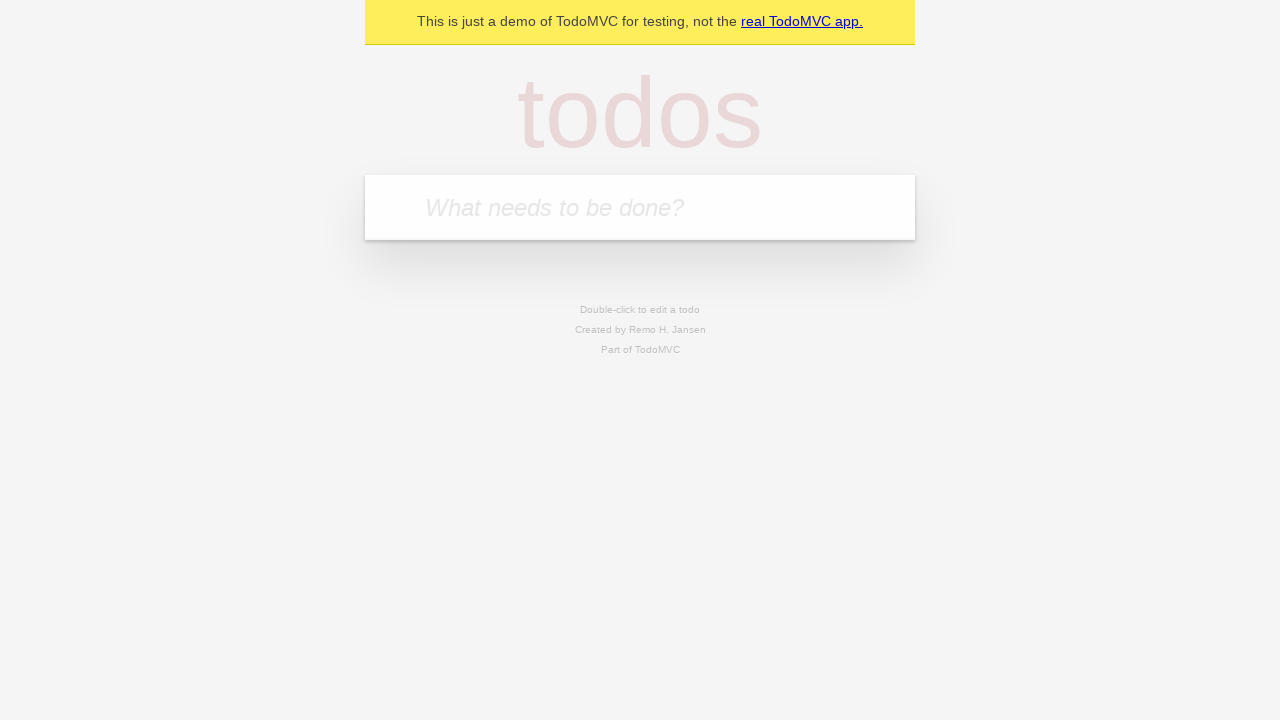

Filled todo input with 'buy some cheese' on internal:attr=[placeholder="What needs to be done?"i]
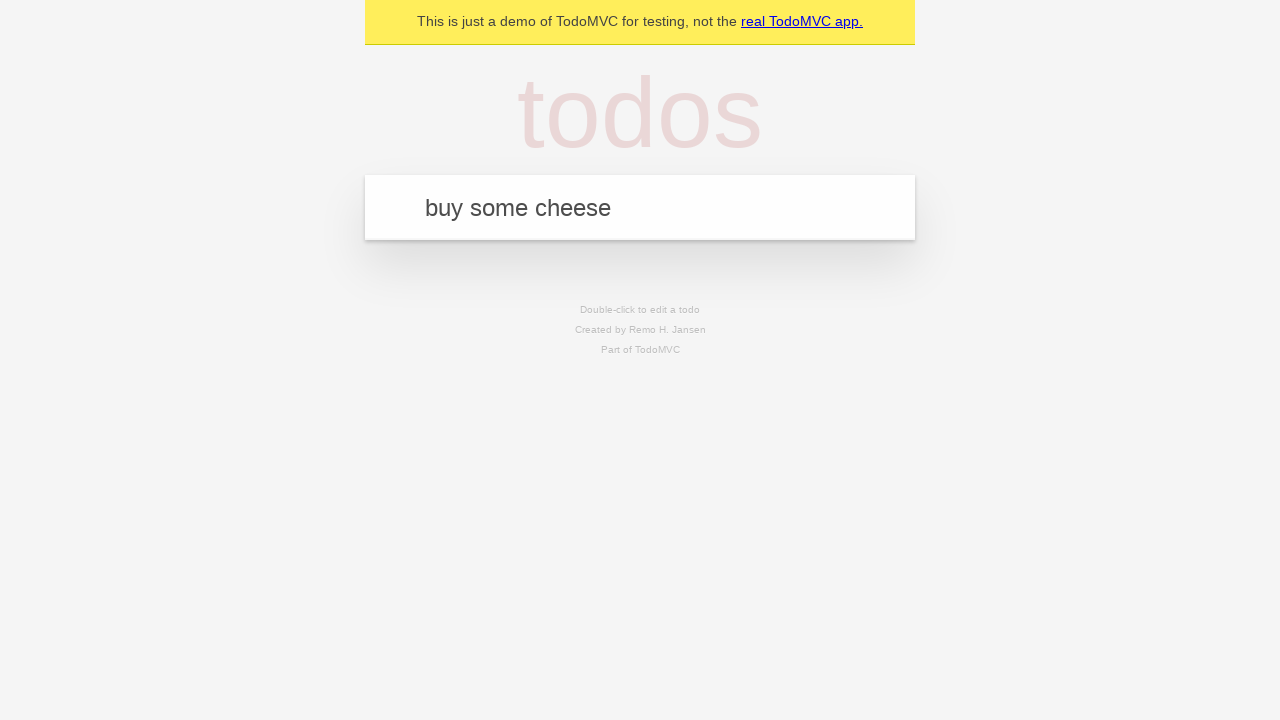

Pressed Enter to add first todo on internal:attr=[placeholder="What needs to be done?"i]
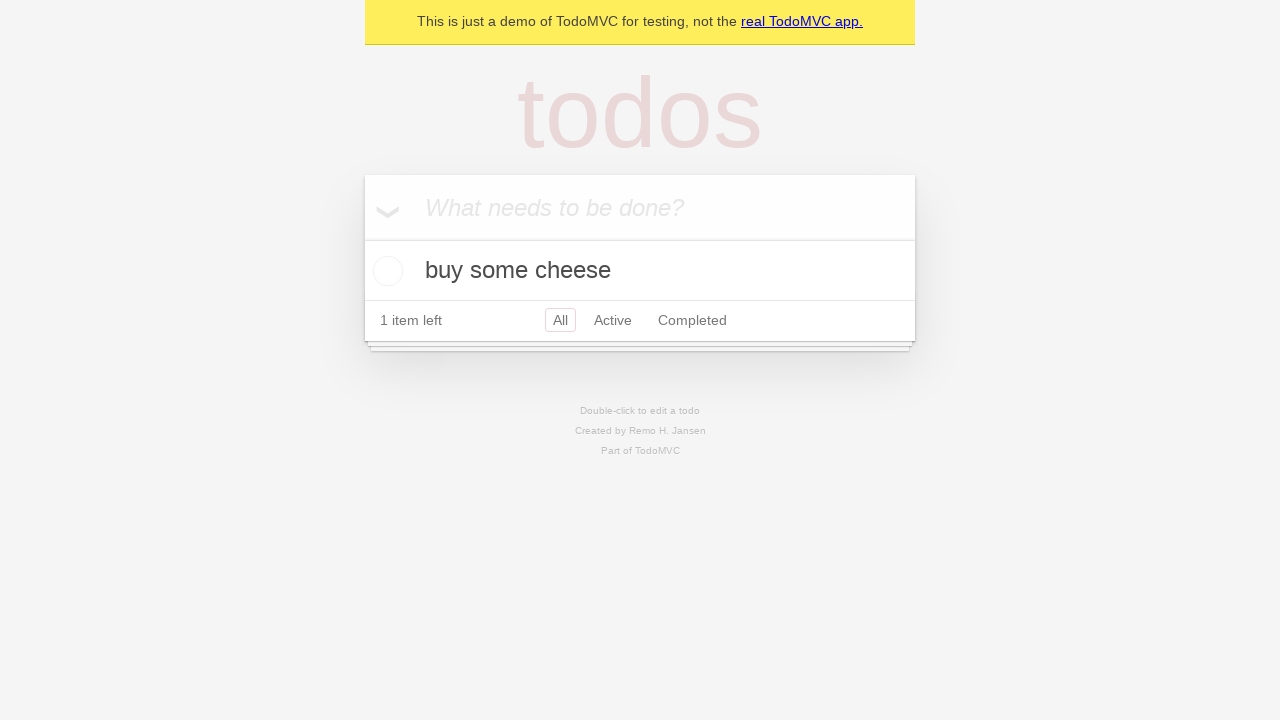

Filled todo input with 'feed the cat' on internal:attr=[placeholder="What needs to be done?"i]
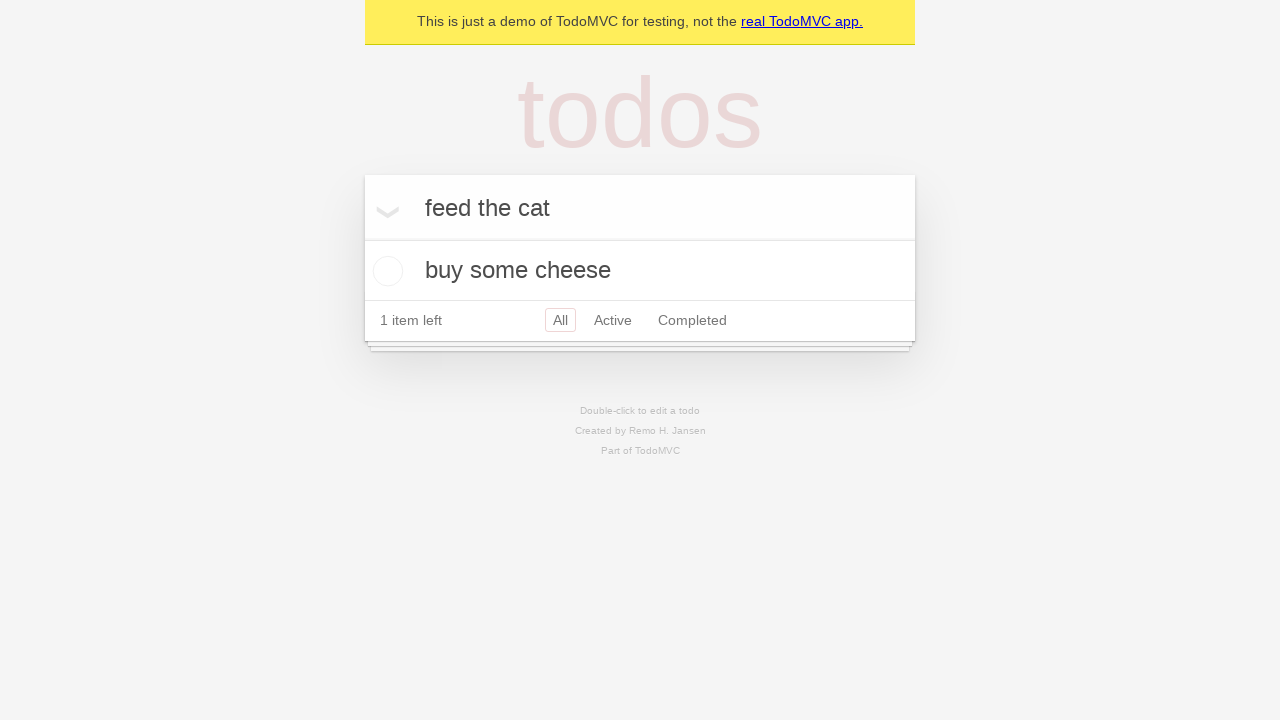

Pressed Enter to add second todo on internal:attr=[placeholder="What needs to be done?"i]
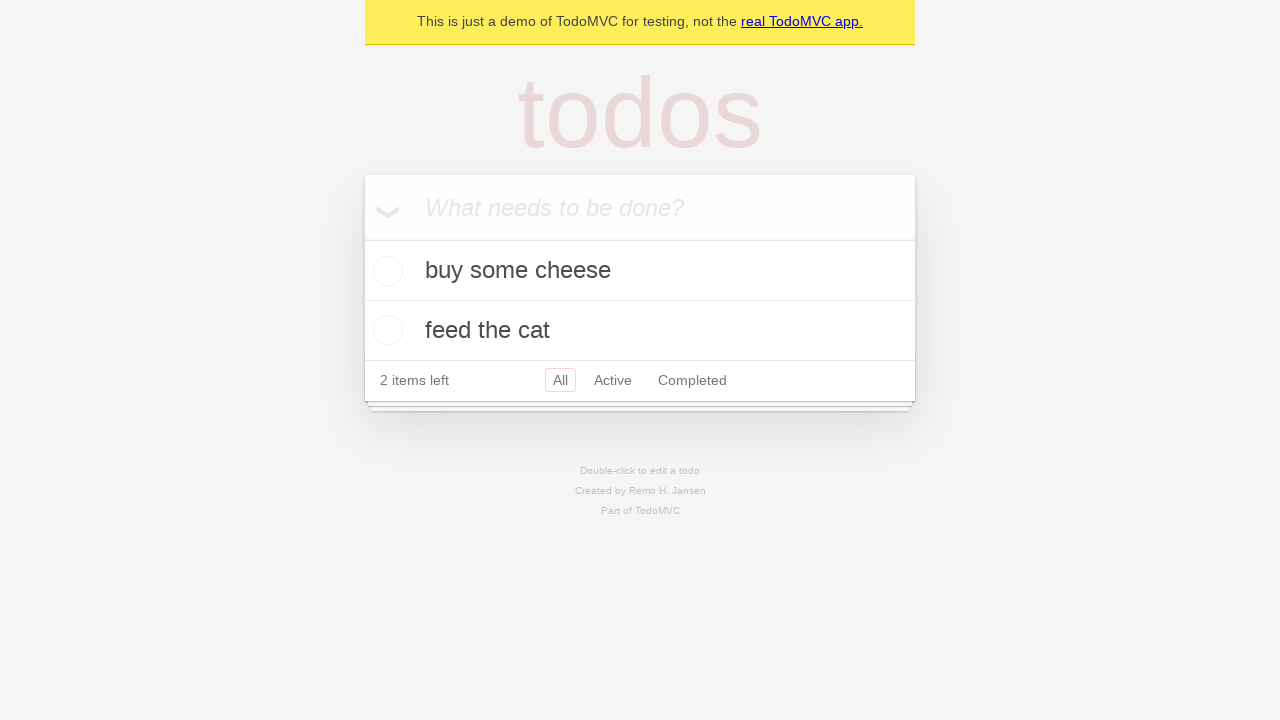

Filled todo input with 'book a doctors appointment' on internal:attr=[placeholder="What needs to be done?"i]
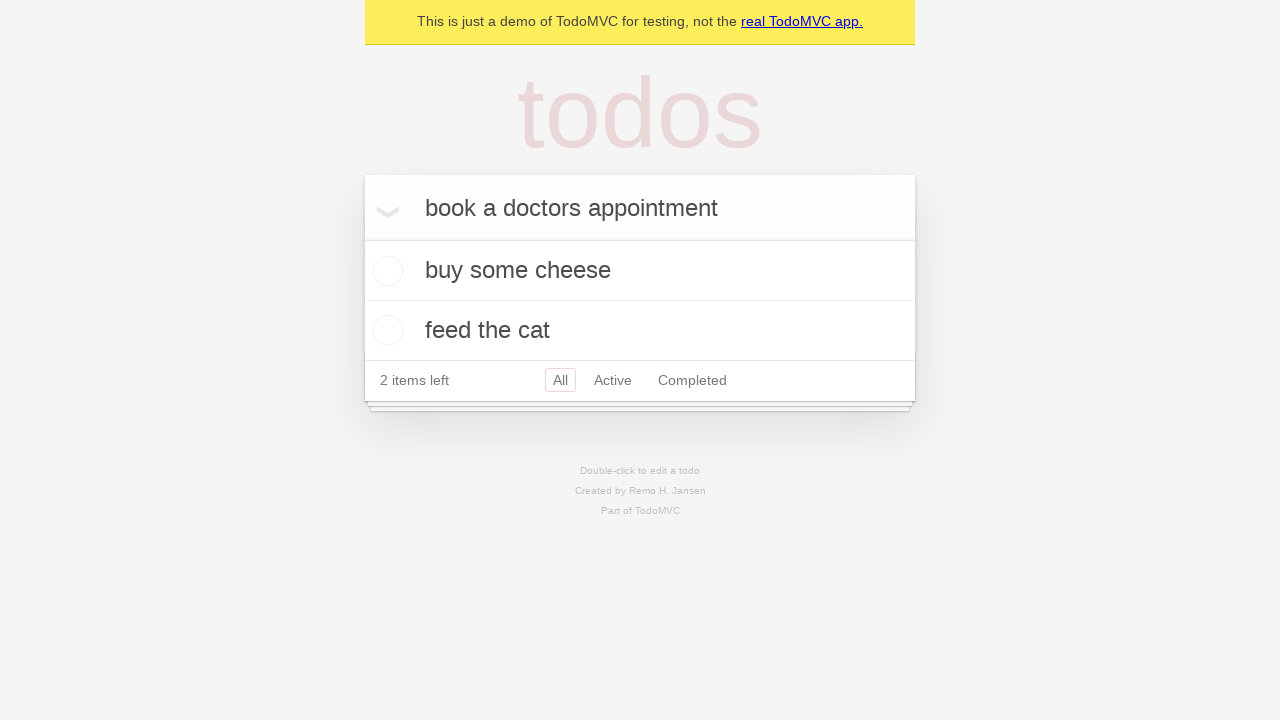

Pressed Enter to add third todo on internal:attr=[placeholder="What needs to be done?"i]
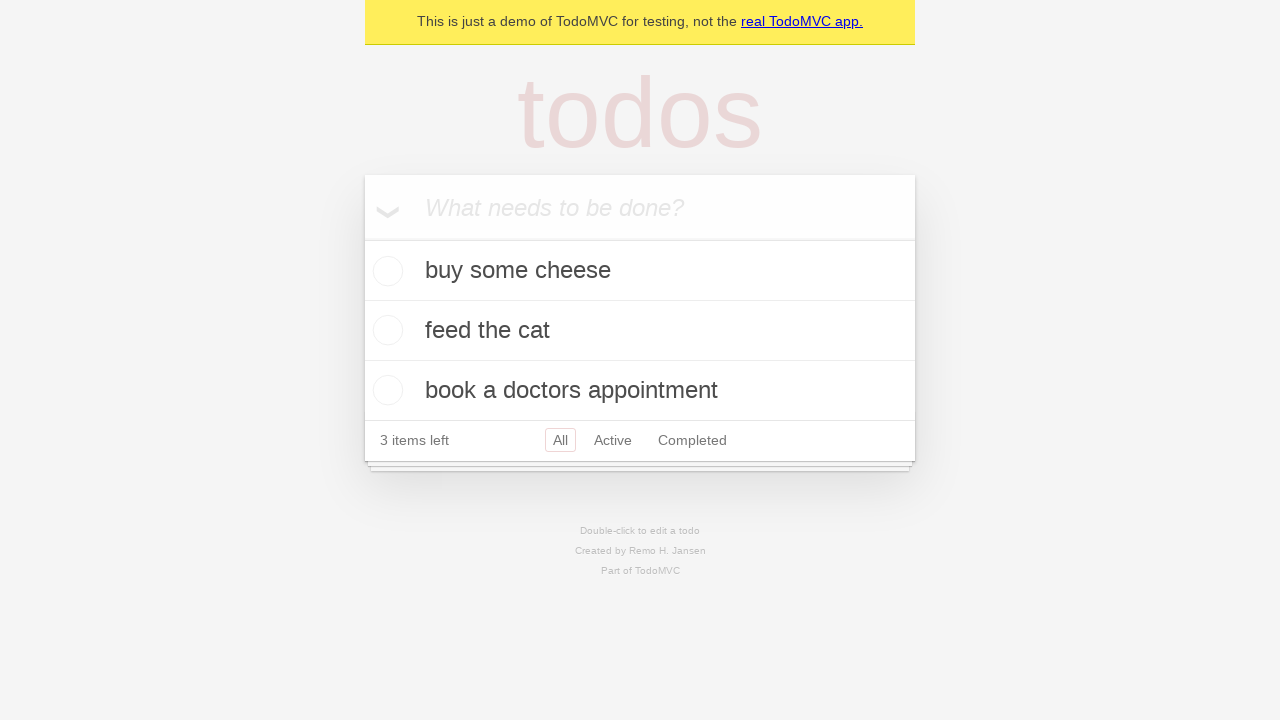

Located all todo items
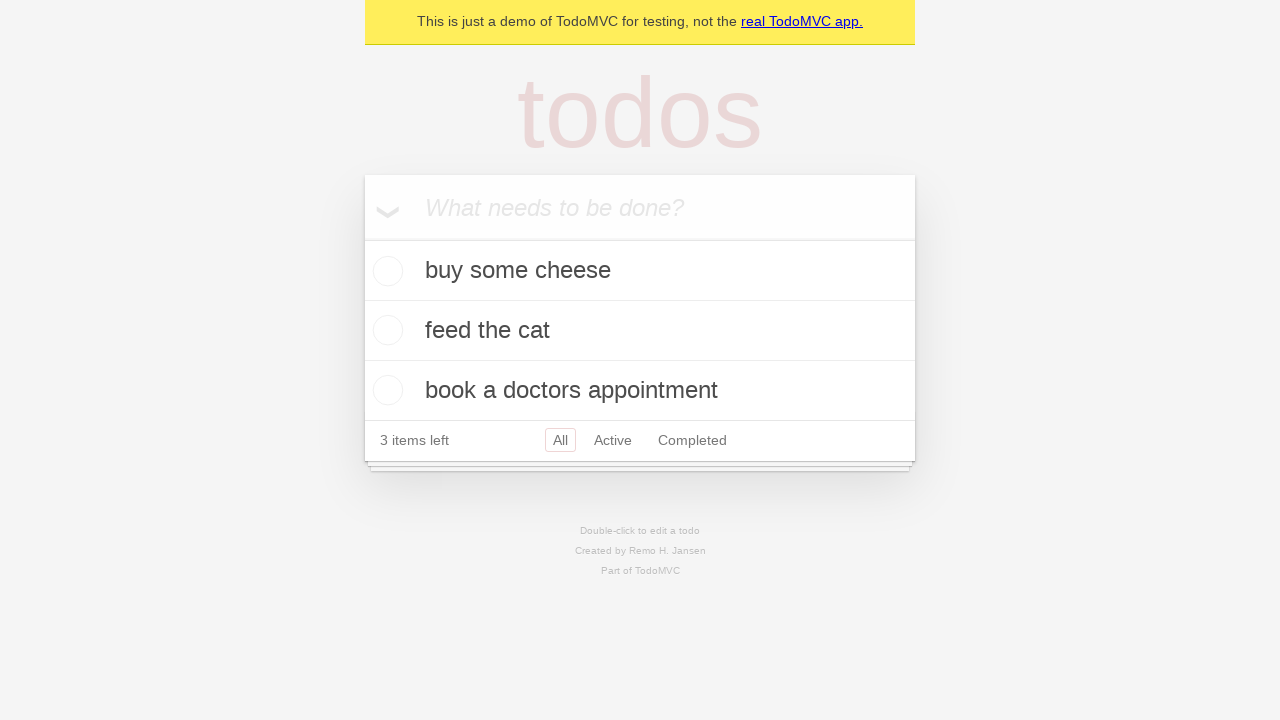

Selected second todo item
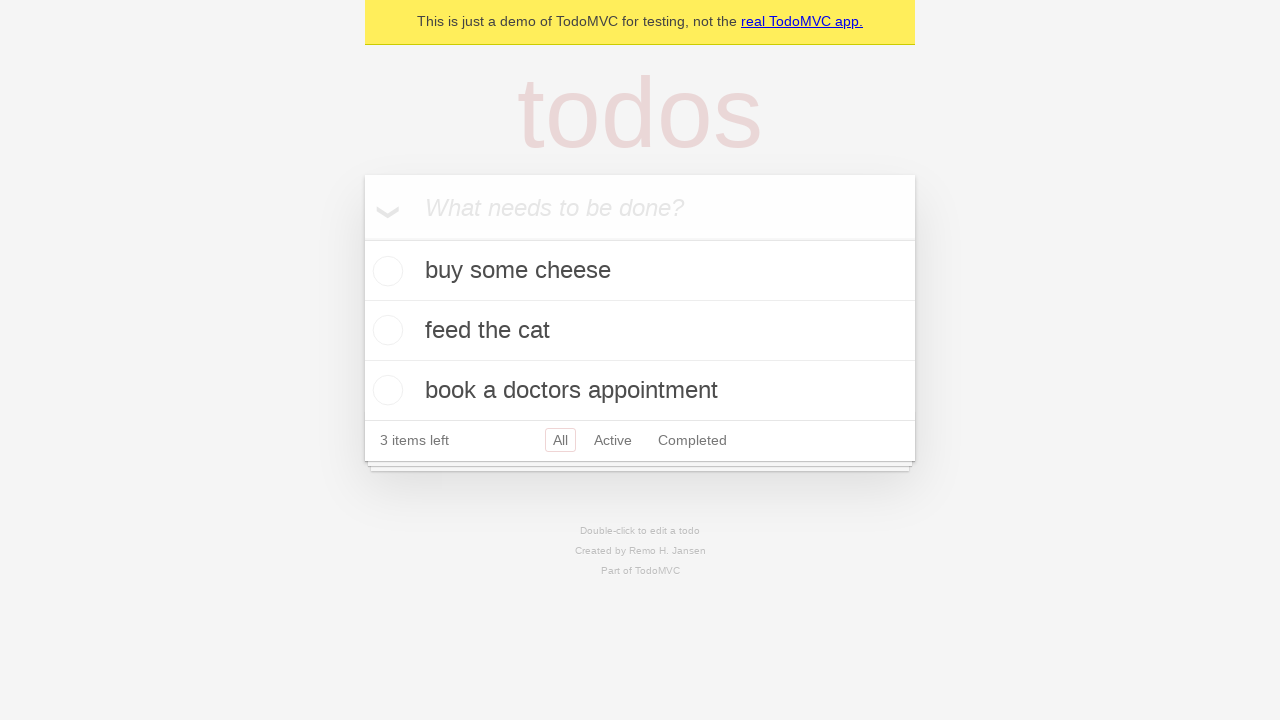

Double-clicked second todo to enter edit mode at (640, 331) on internal:testid=[data-testid="todo-item"s] >> nth=1
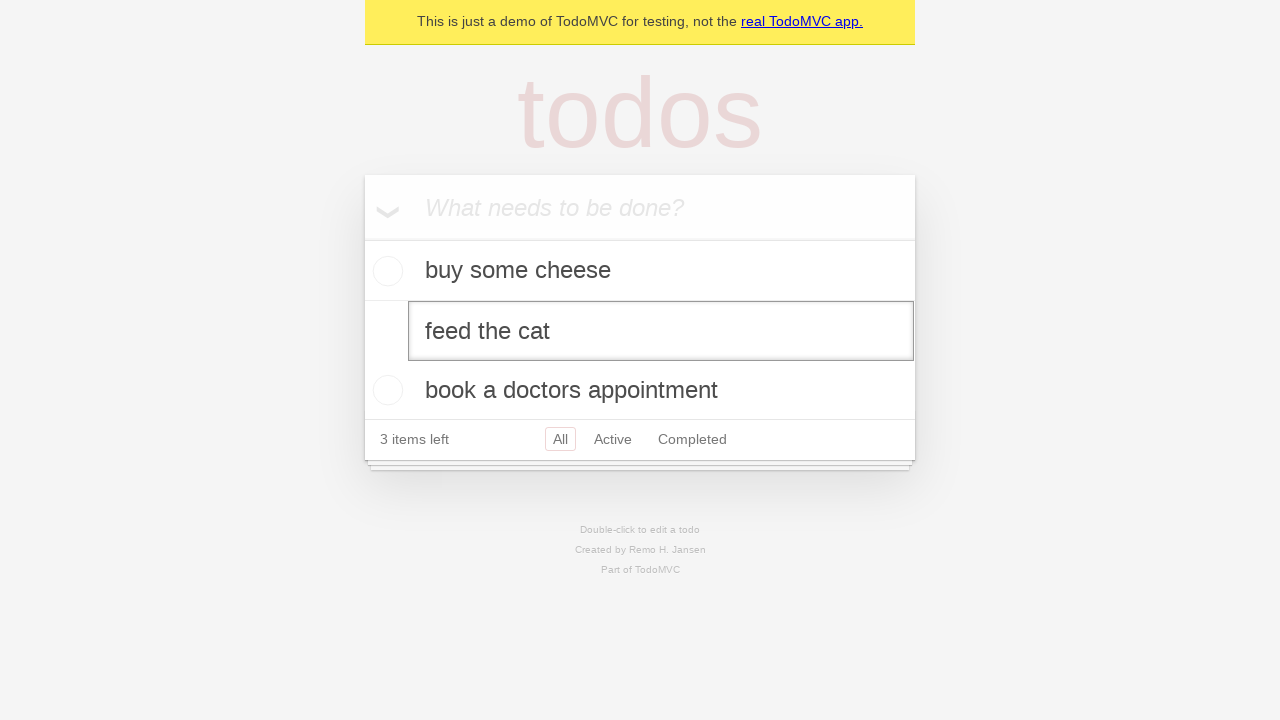

Changed todo text to 'buy some sausages' on internal:testid=[data-testid="todo-item"s] >> nth=1 >> internal:role=textbox[nam
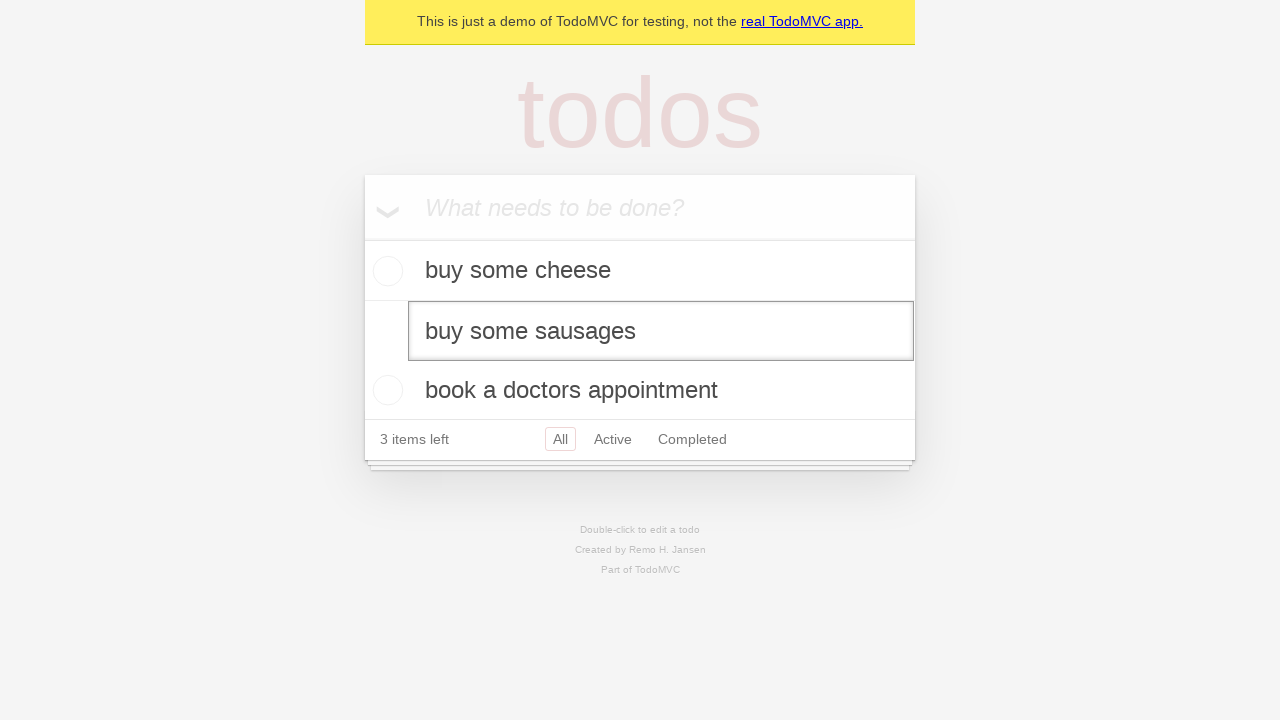

Pressed Enter to save edited todo on internal:testid=[data-testid="todo-item"s] >> nth=1 >> internal:role=textbox[nam
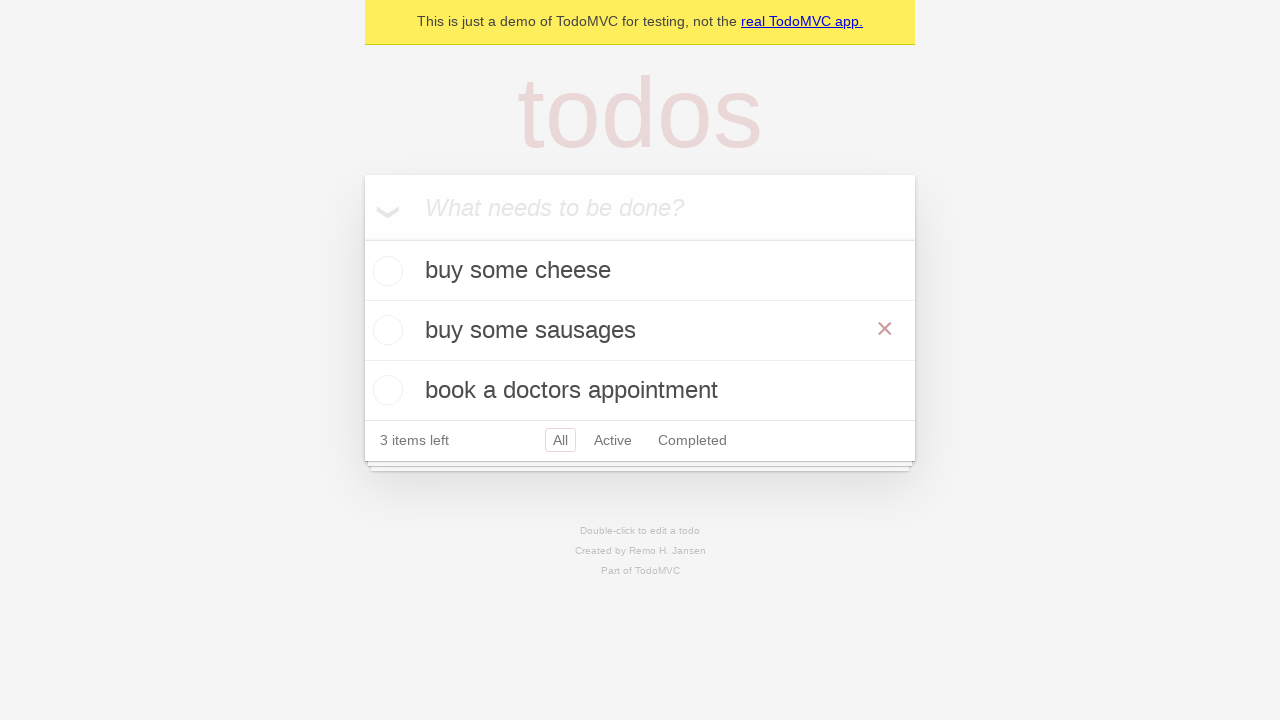

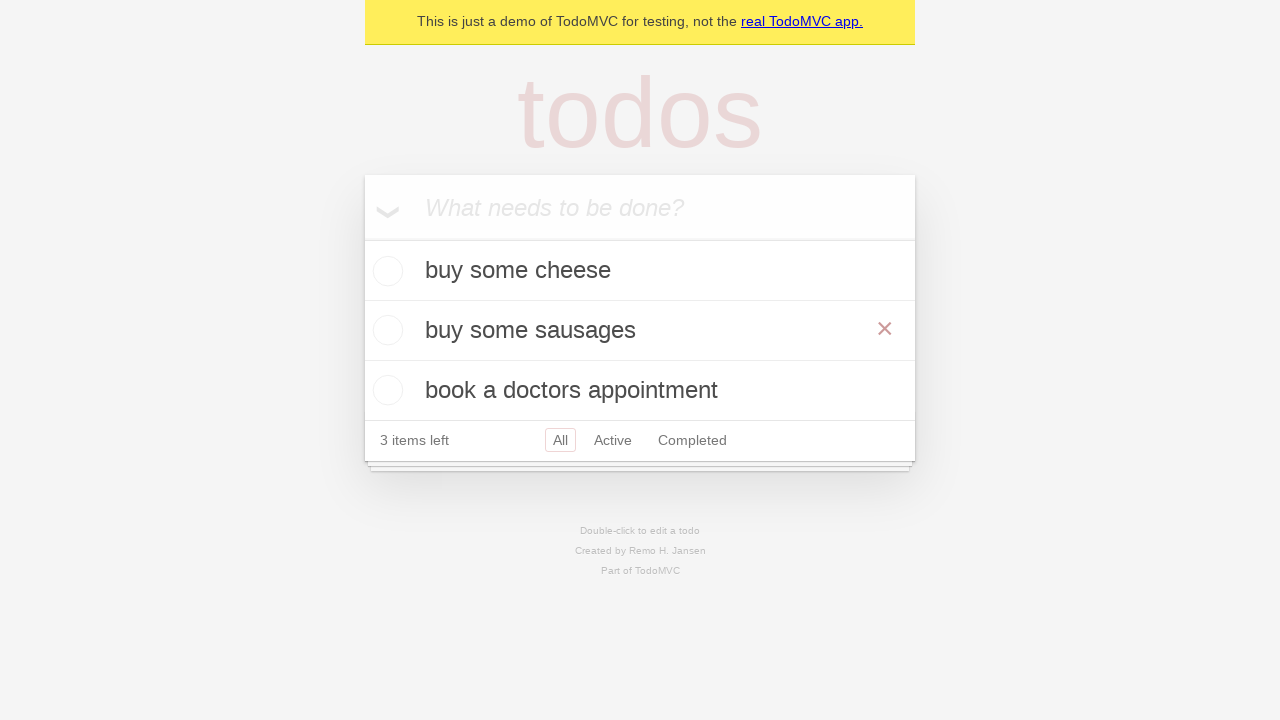